Tests datalist dropdown by clicking on the input field

Starting URL: https://bonigarcia.dev/selenium-webdriver-java/web-form.html

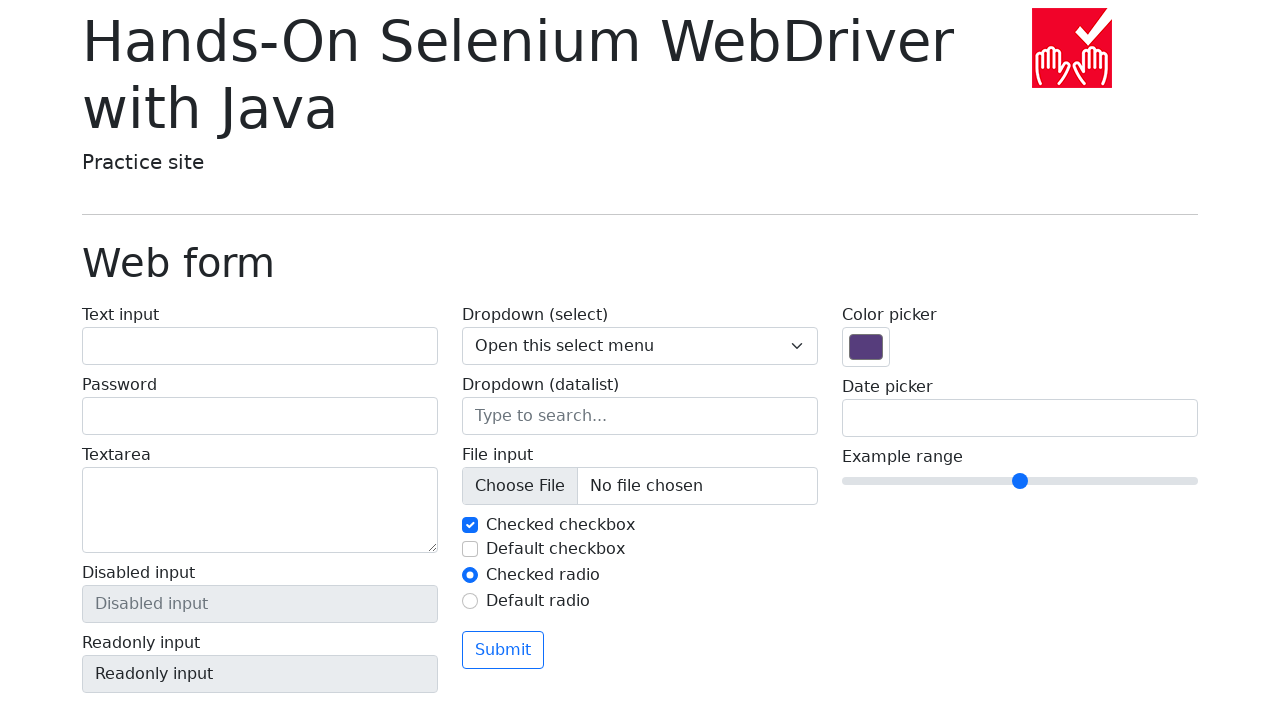

Clicked on datalist input field at (640, 416) on input[list='my-options']
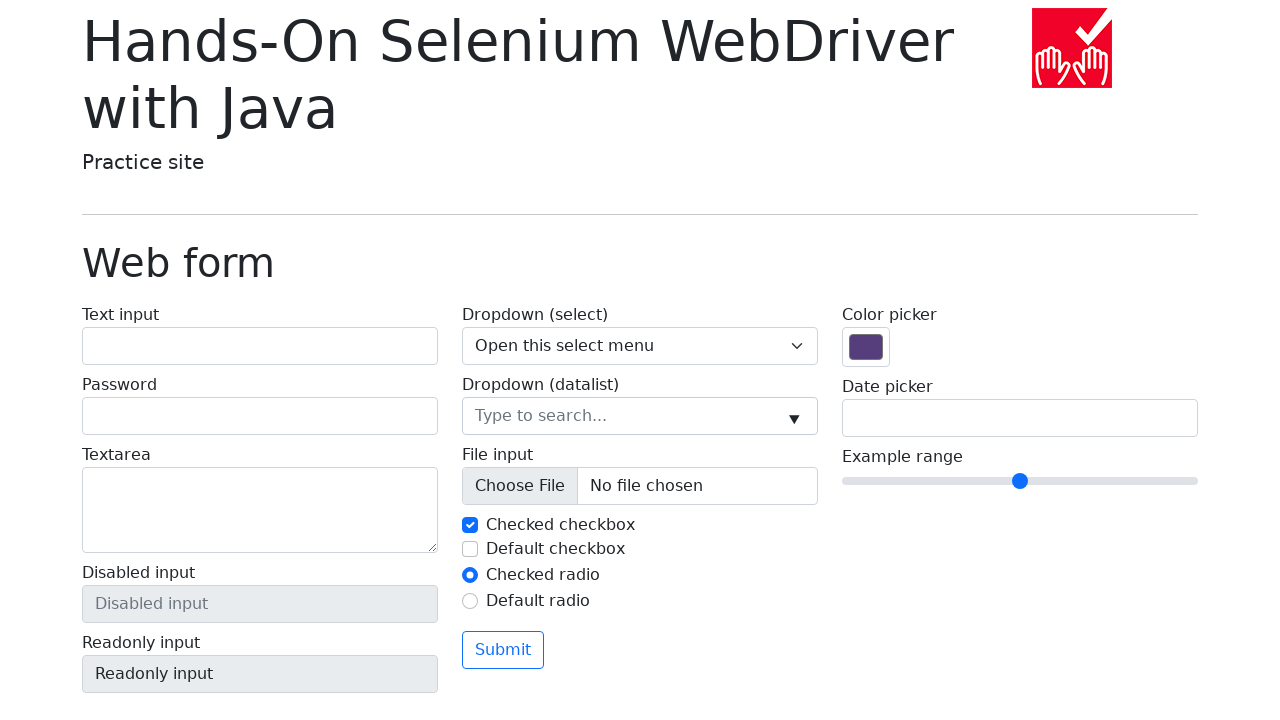

Filled datalist input with 'New York' on input[list='my-options']
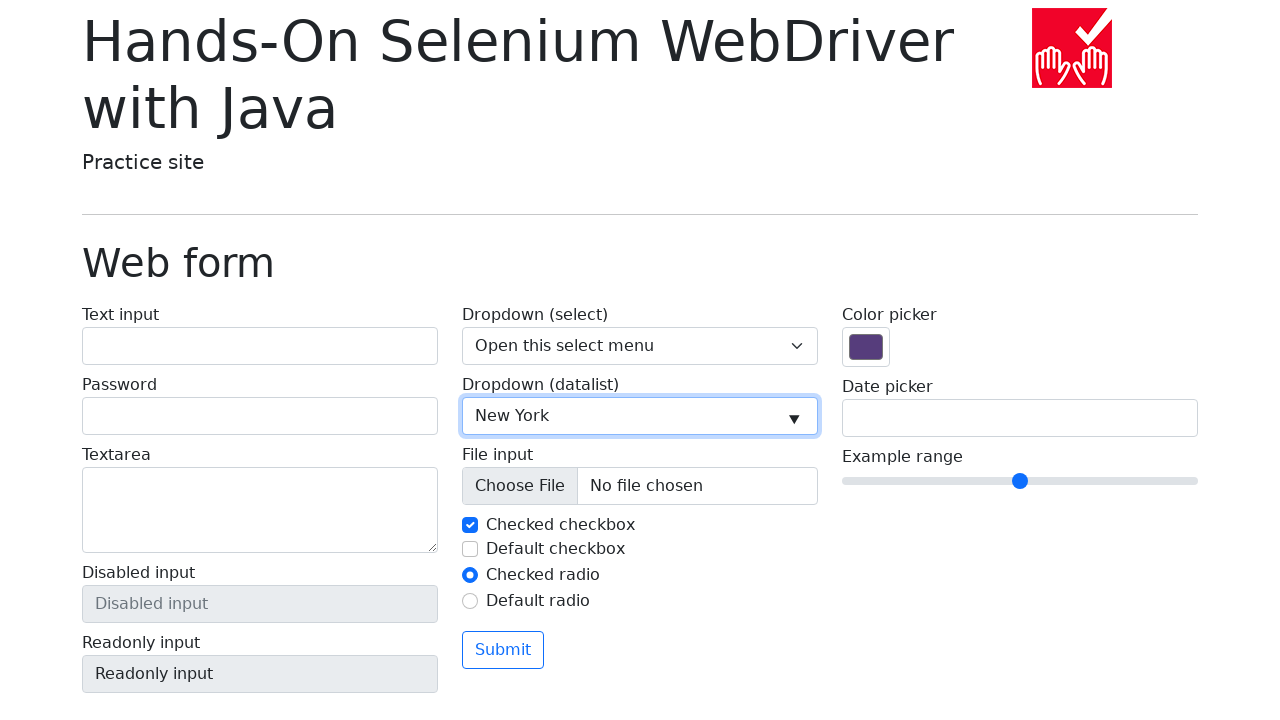

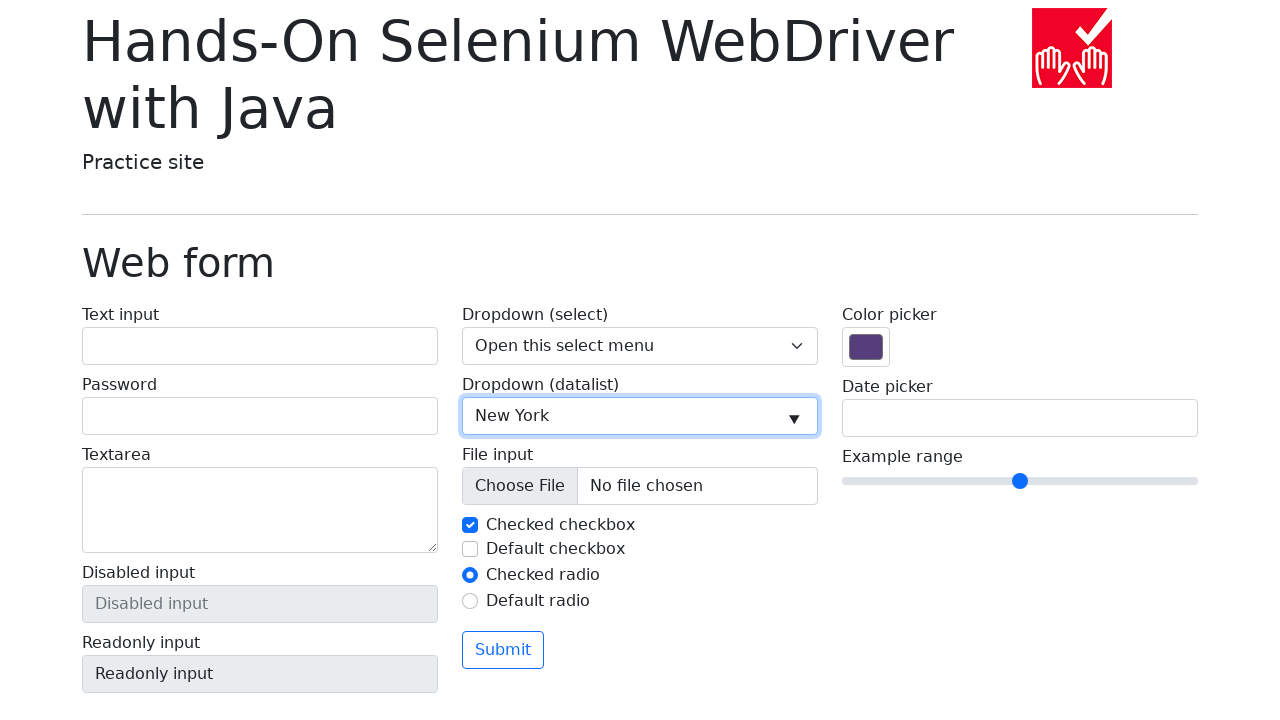